Tests explicit wait functionality by waiting for a text input to become visible, filling it with a name, then waiting for a button to become clickable and clicking it to open a new window.

Starting URL: https://rahulshettyacademy.com/AutomationPractice/

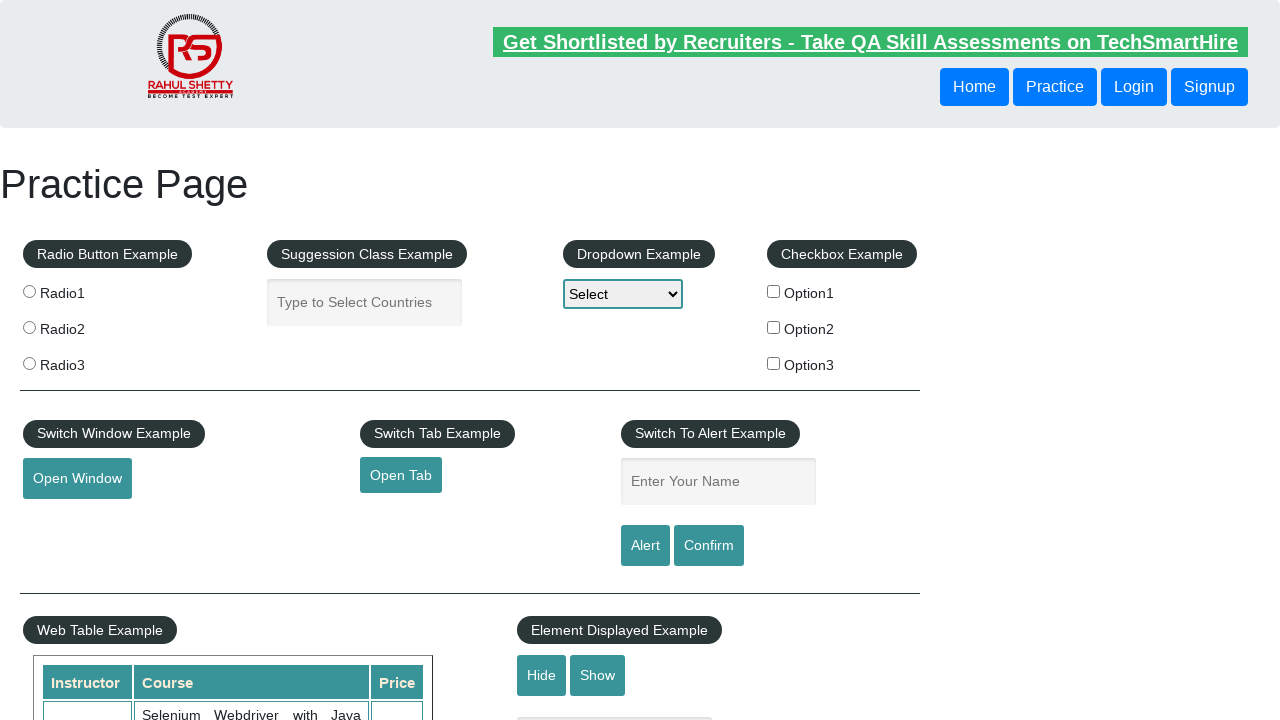

Waited for name text input to become visible
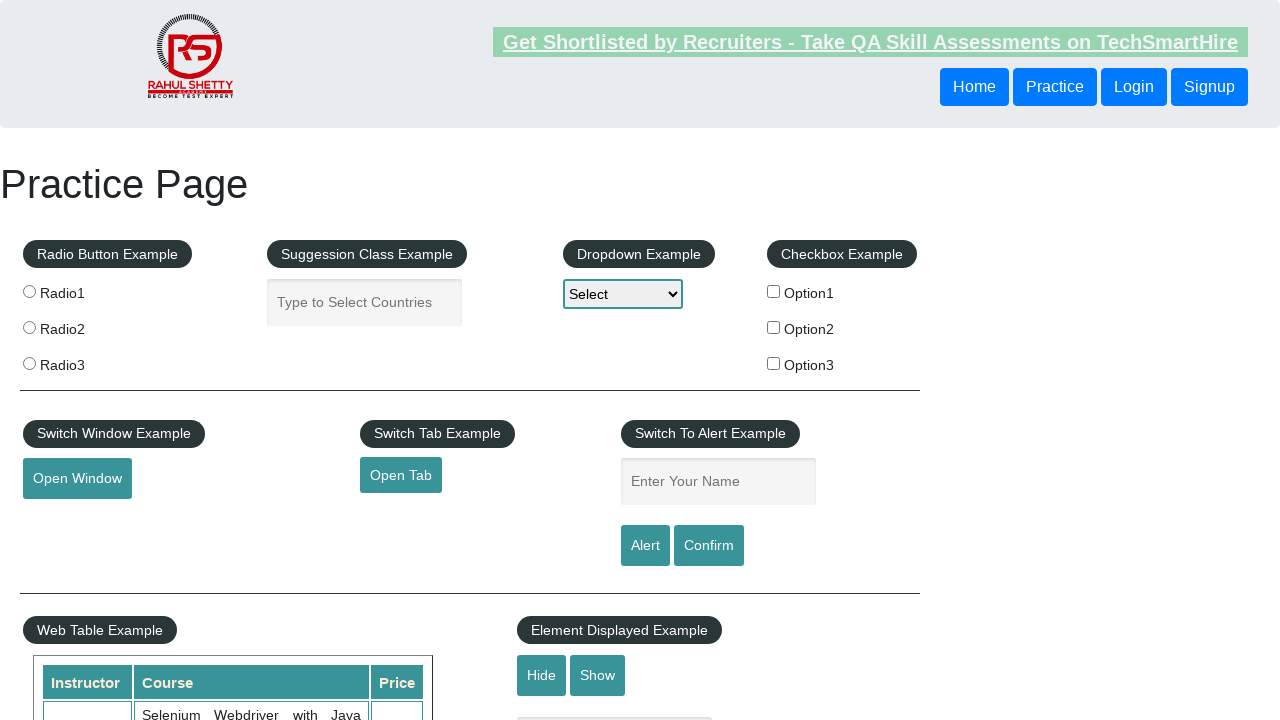

Filled name input field with 'Marcus Thompson' on #name
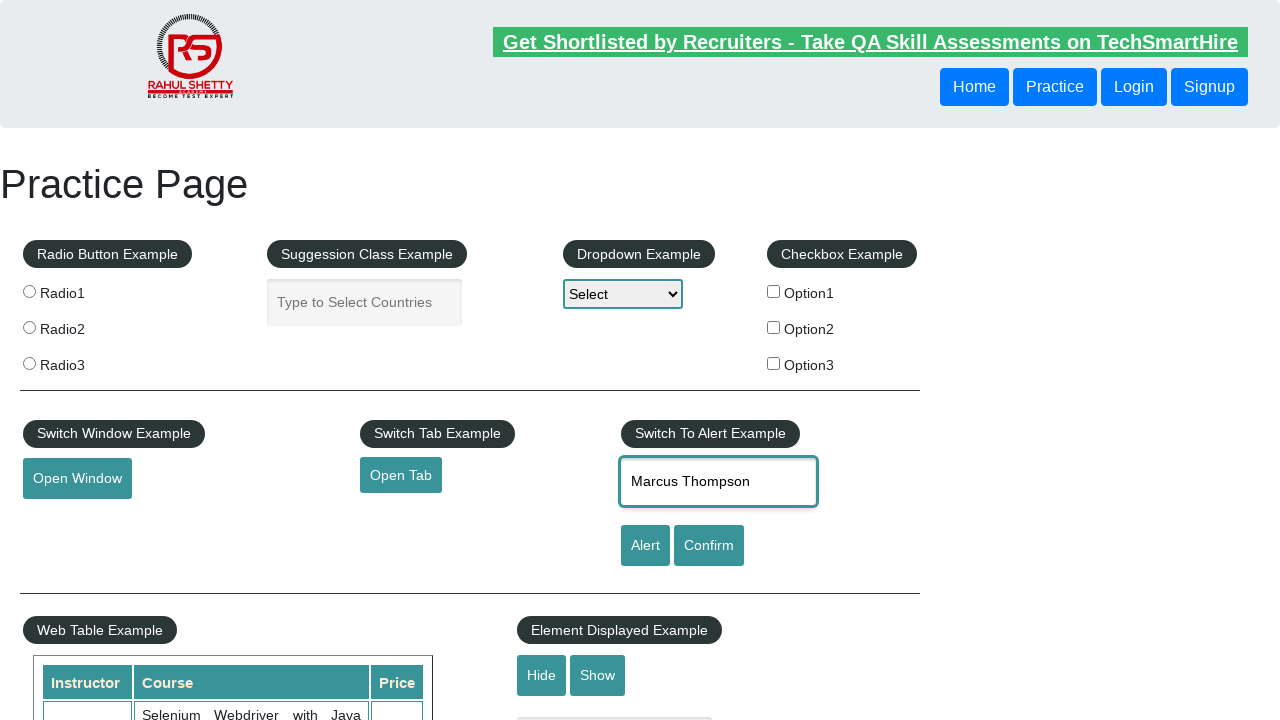

Waited for open window button to become visible
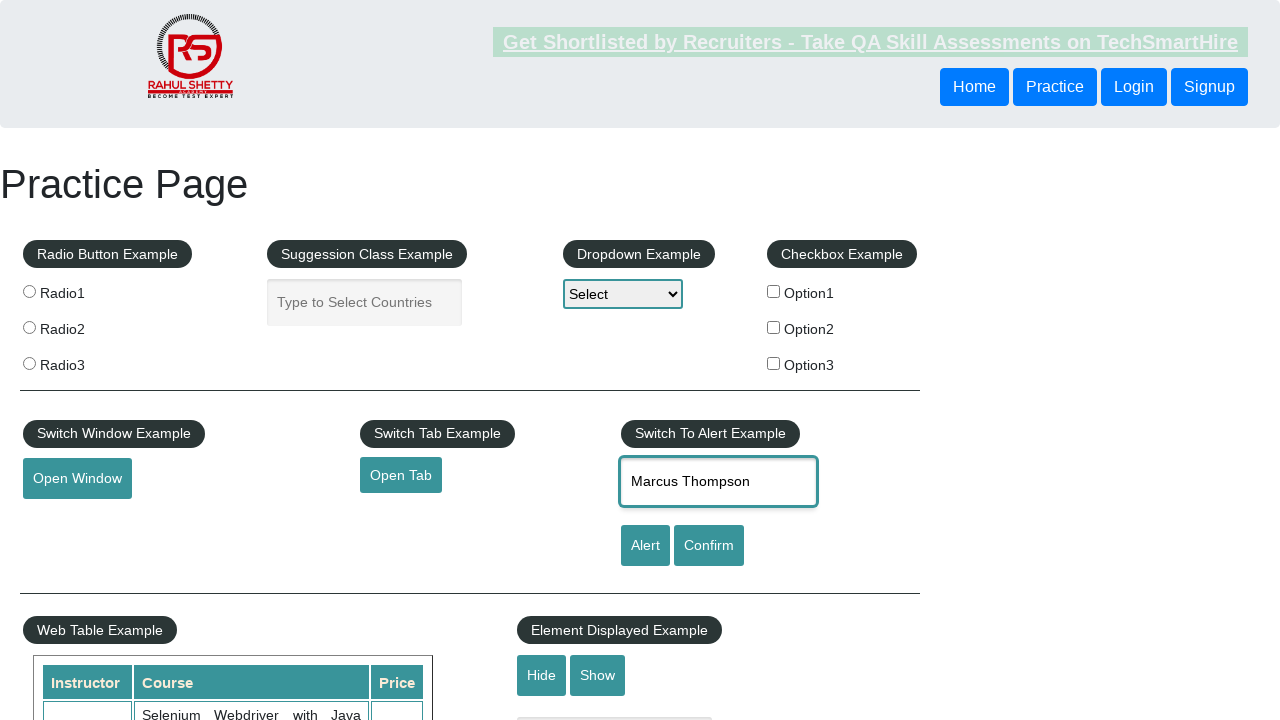

Clicked open window button to open new window at (77, 479) on #openwindow
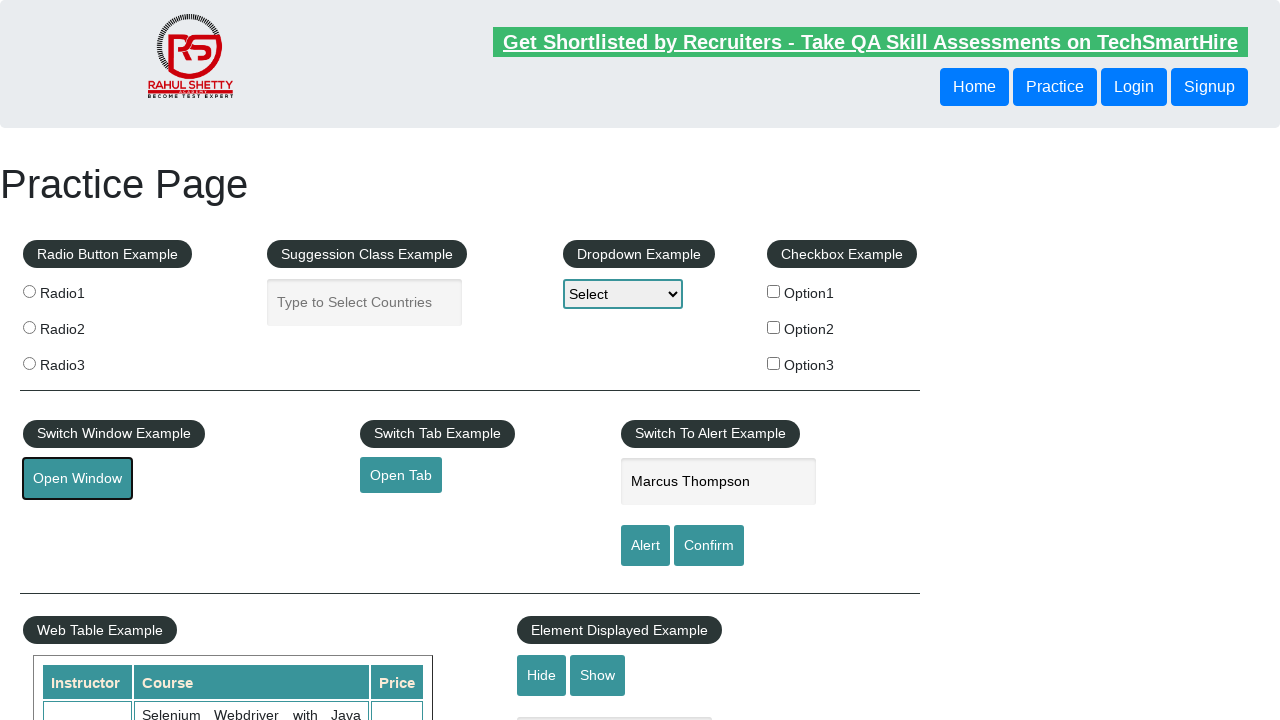

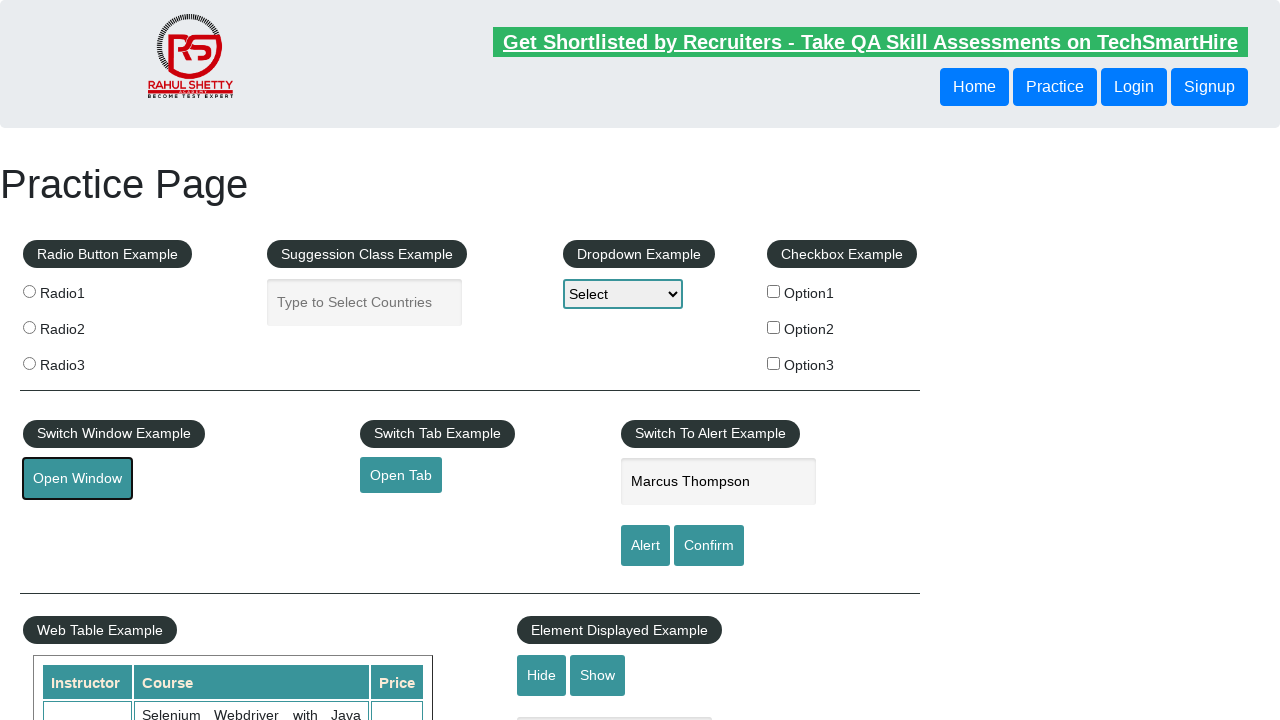